Tests dropdown interaction by selecting options using visible text, index, and value methods

Starting URL: http://www.globalsqa.com/demo-site/select-dropdown-menu/

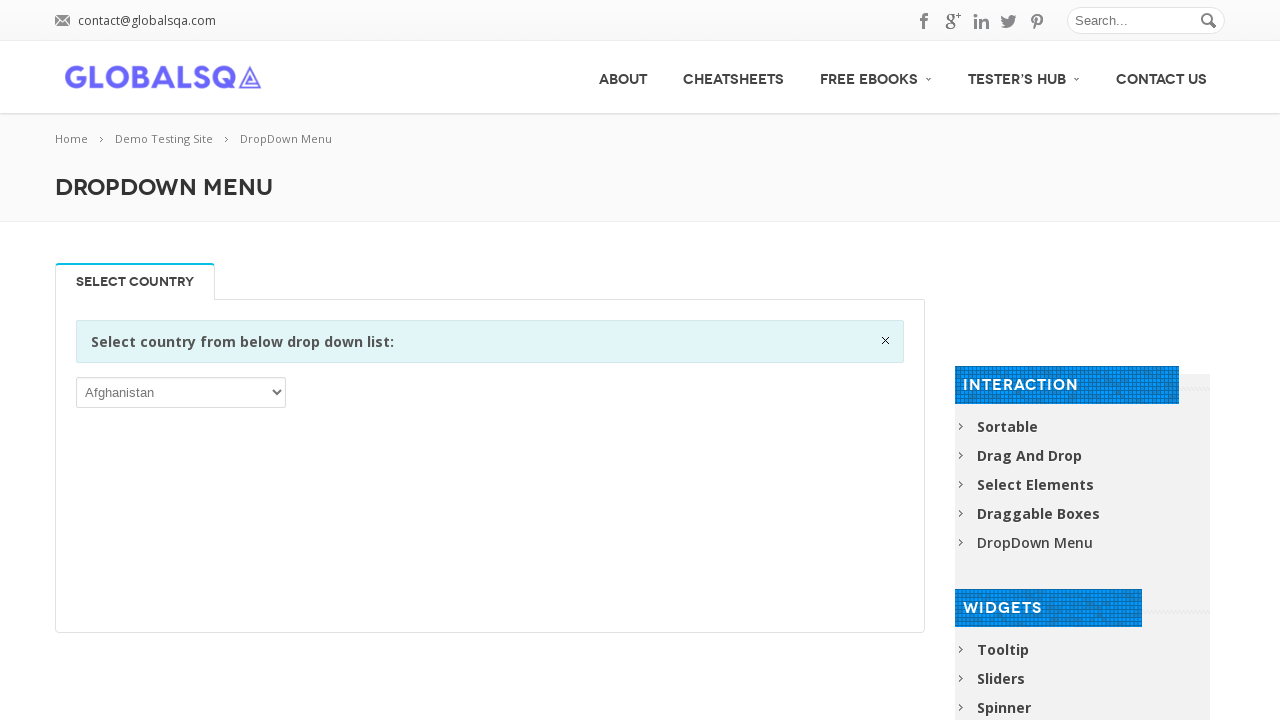

Selected 'Ukraine' from dropdown using visible text on div[rel-title='Select Country'] select
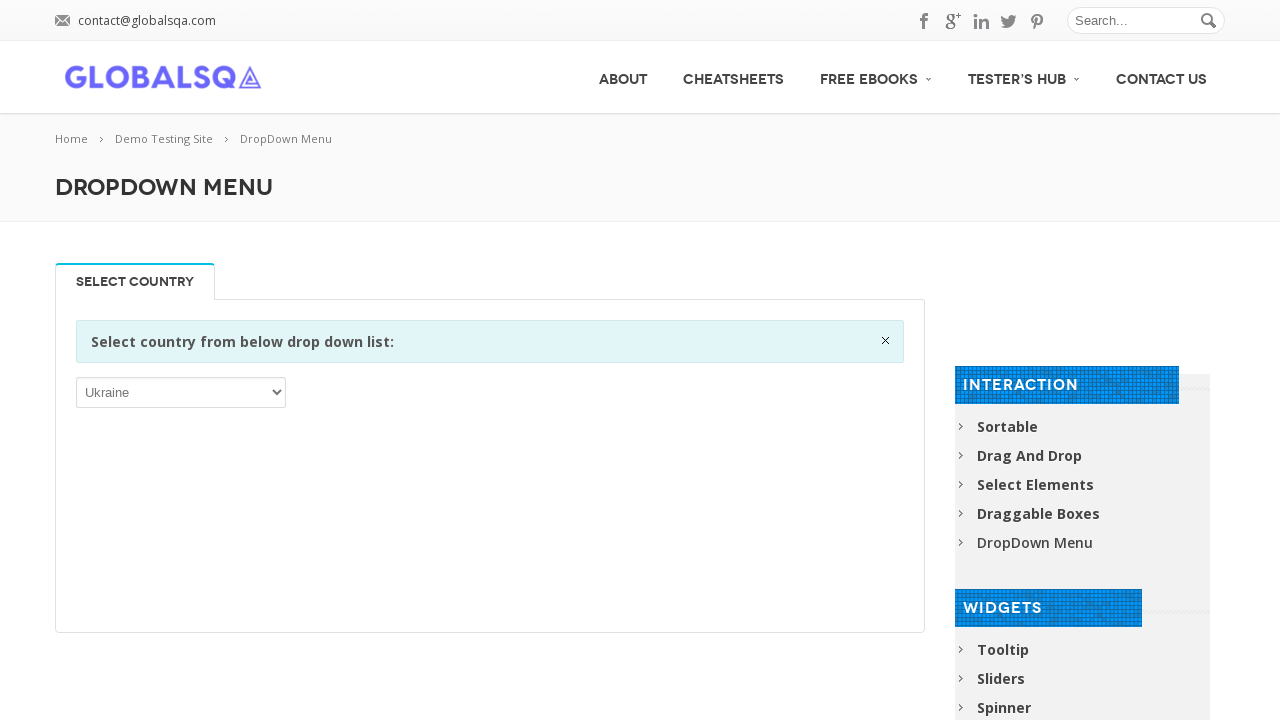

Selected dropdown option at index 1 on div[rel-title='Select Country'] select
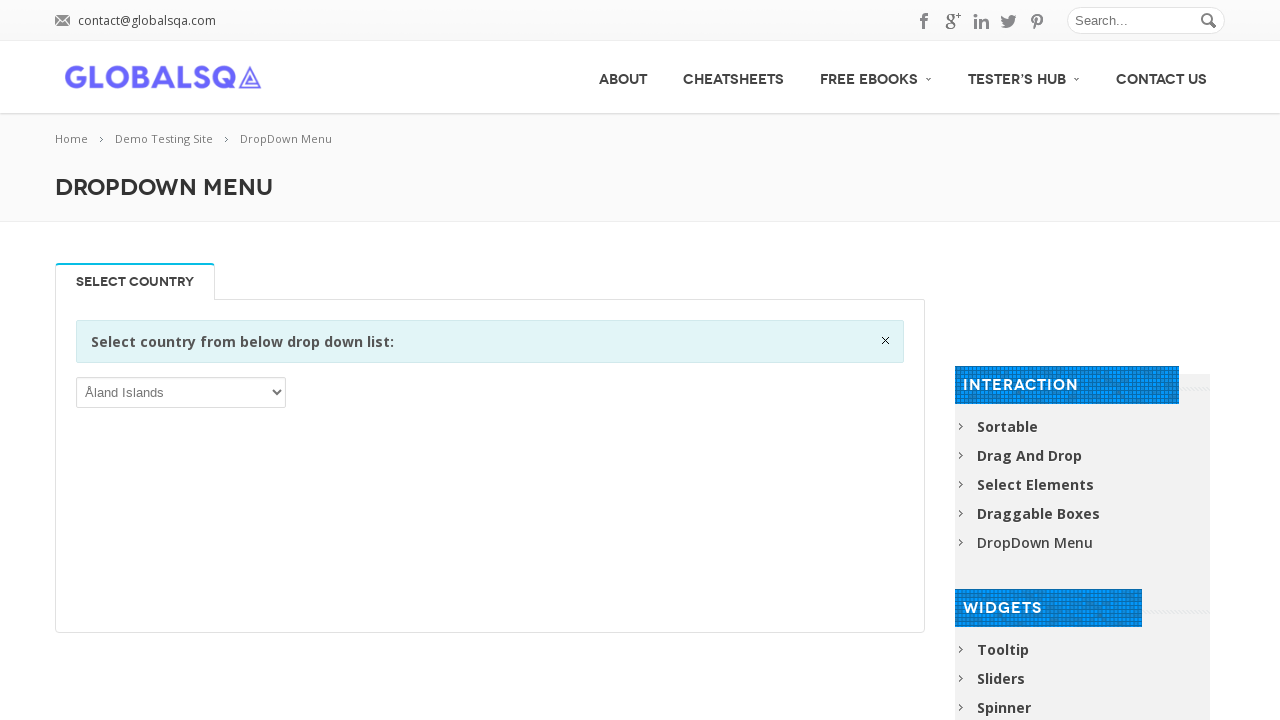

Selected 'Albania' from dropdown using value 'ALB' on div[rel-title='Select Country'] select
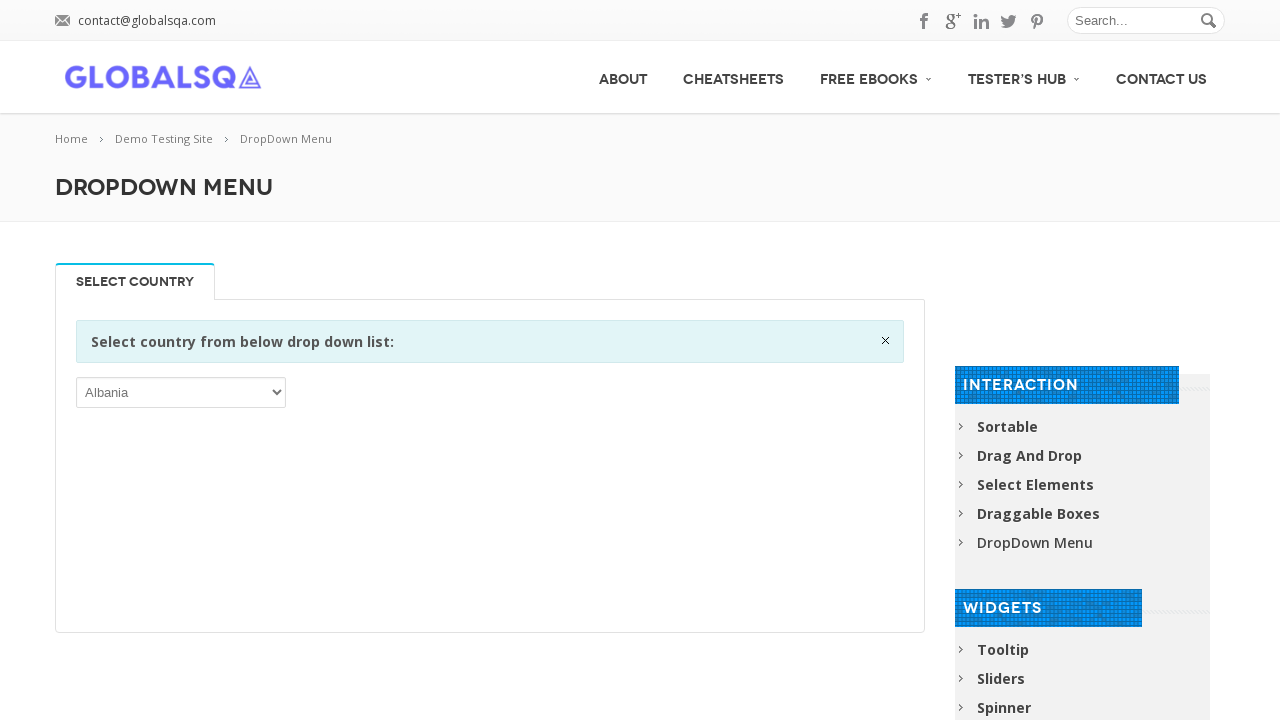

Located dropdown element for verification
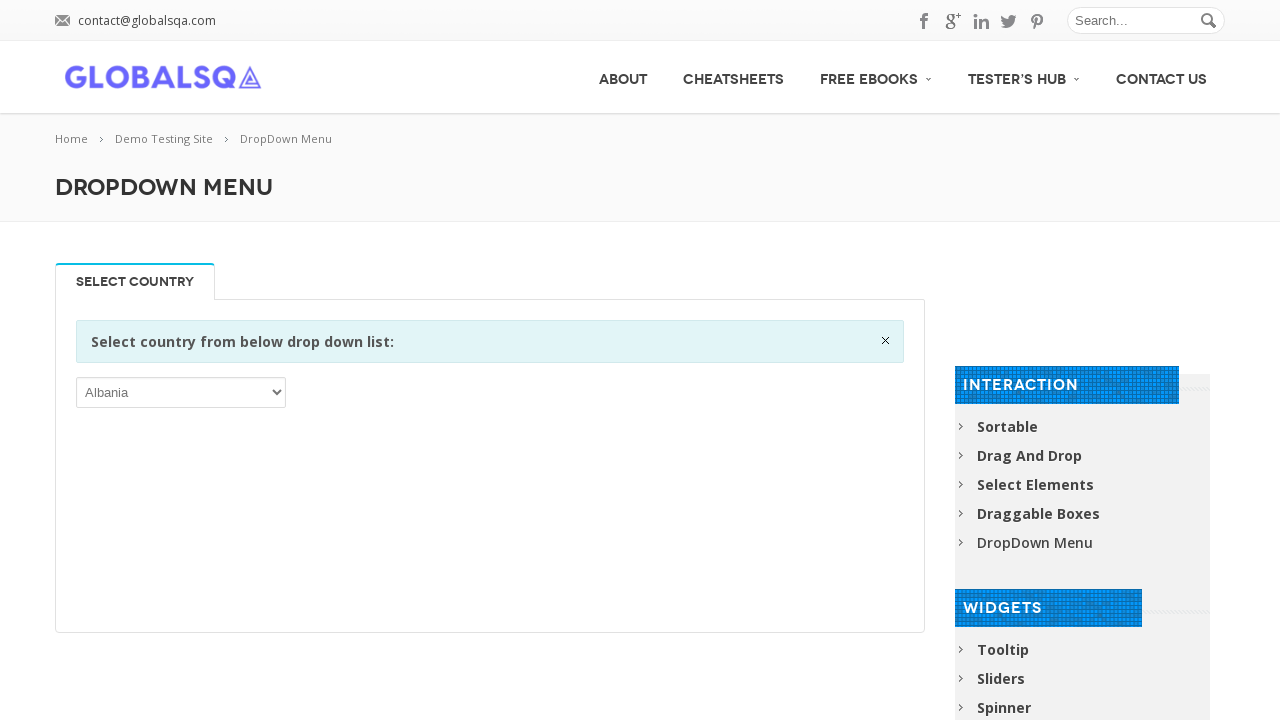

Checked if dropdown is enabled
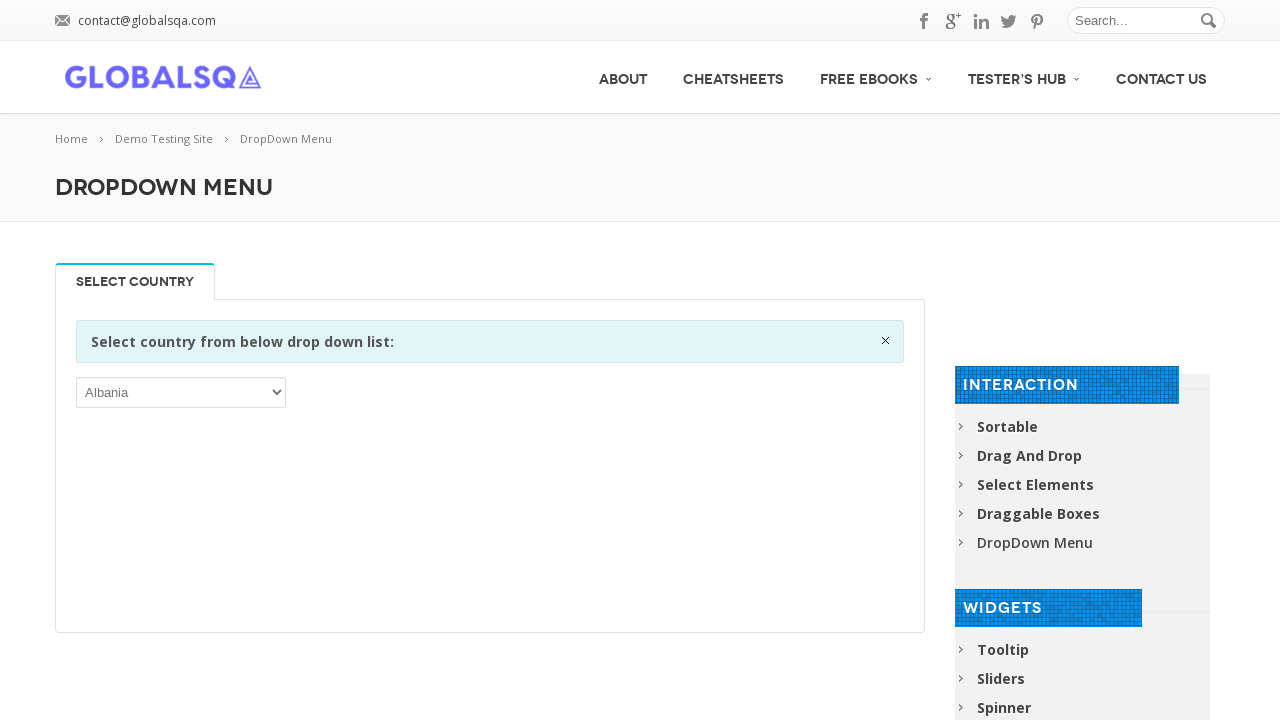

Checked if dropdown is visible
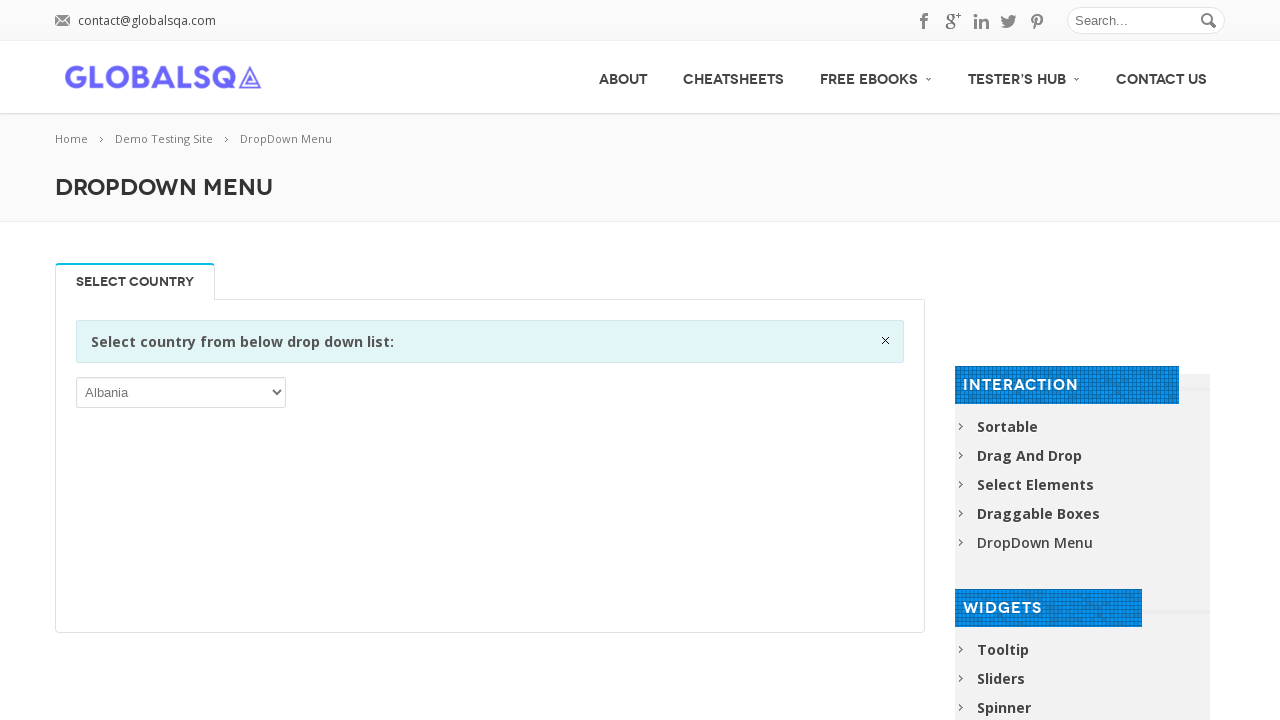

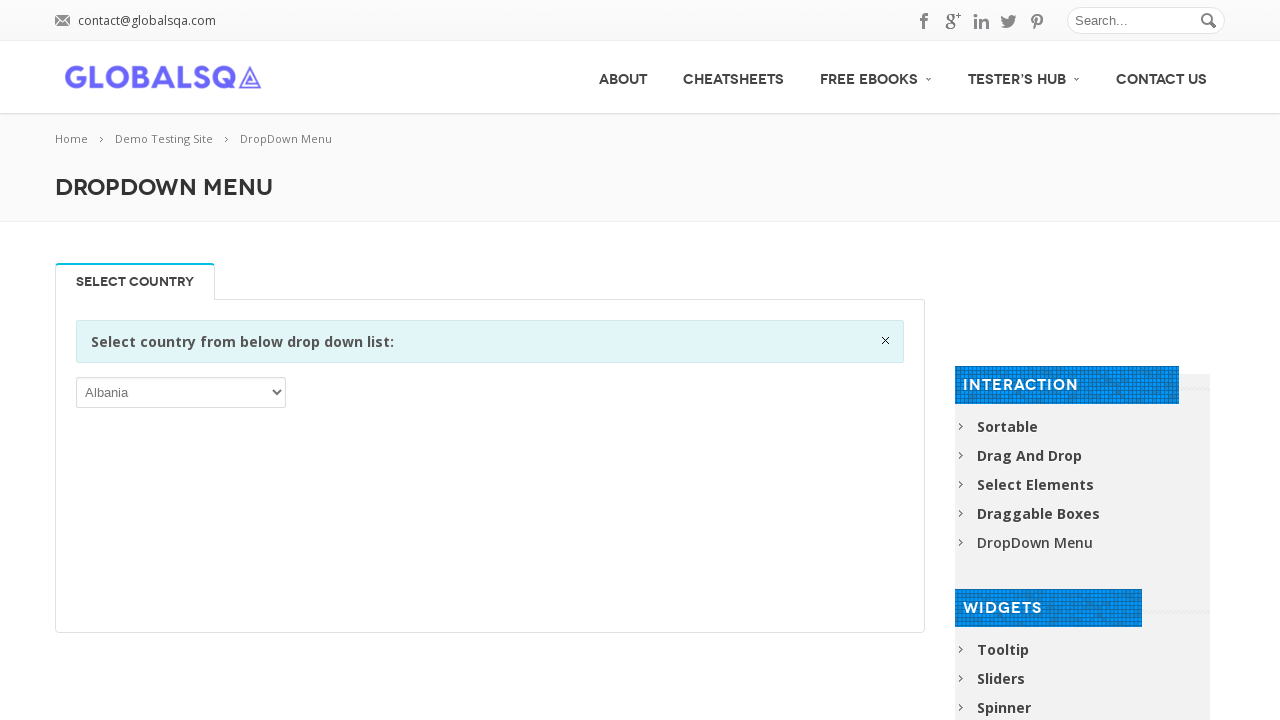